Tests editing a todo item by double-clicking, changing the text, and pressing Enter

Starting URL: https://demo.playwright.dev/todomvc

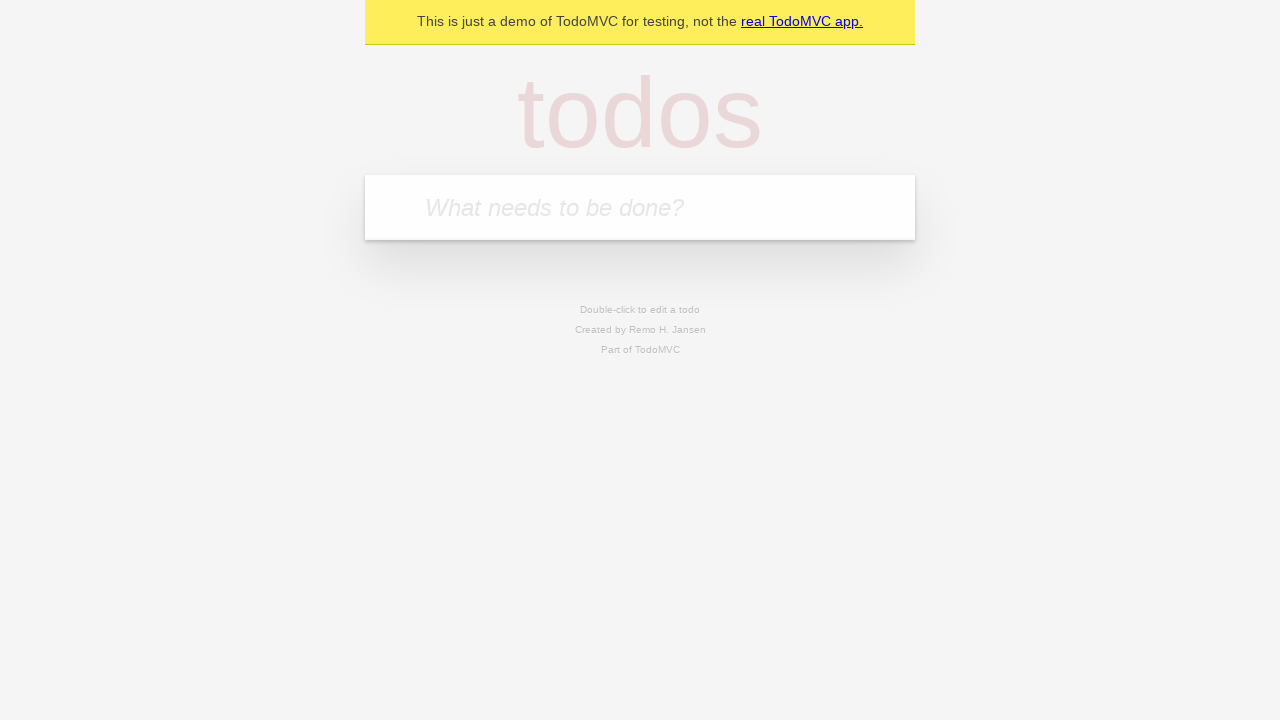

Filled input field with first todo: 'buy some cheese' on internal:attr=[placeholder="What needs to be done?"i]
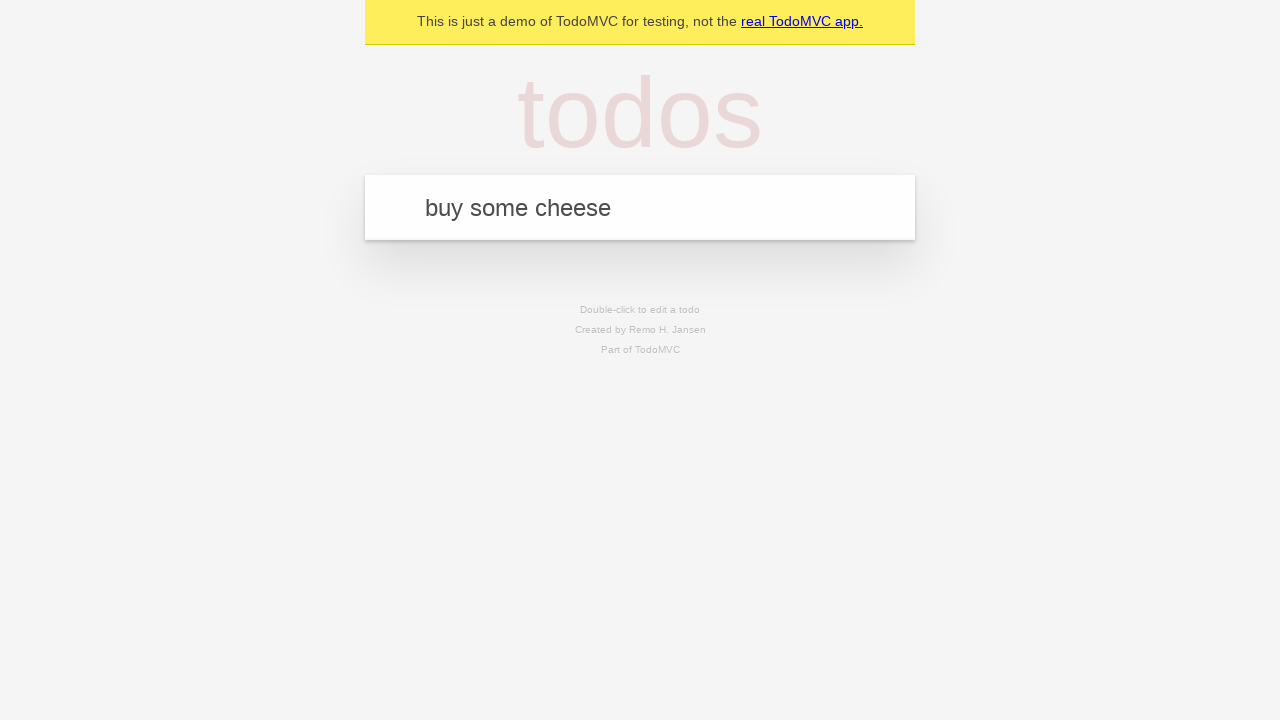

Pressed Enter to create first todo on internal:attr=[placeholder="What needs to be done?"i]
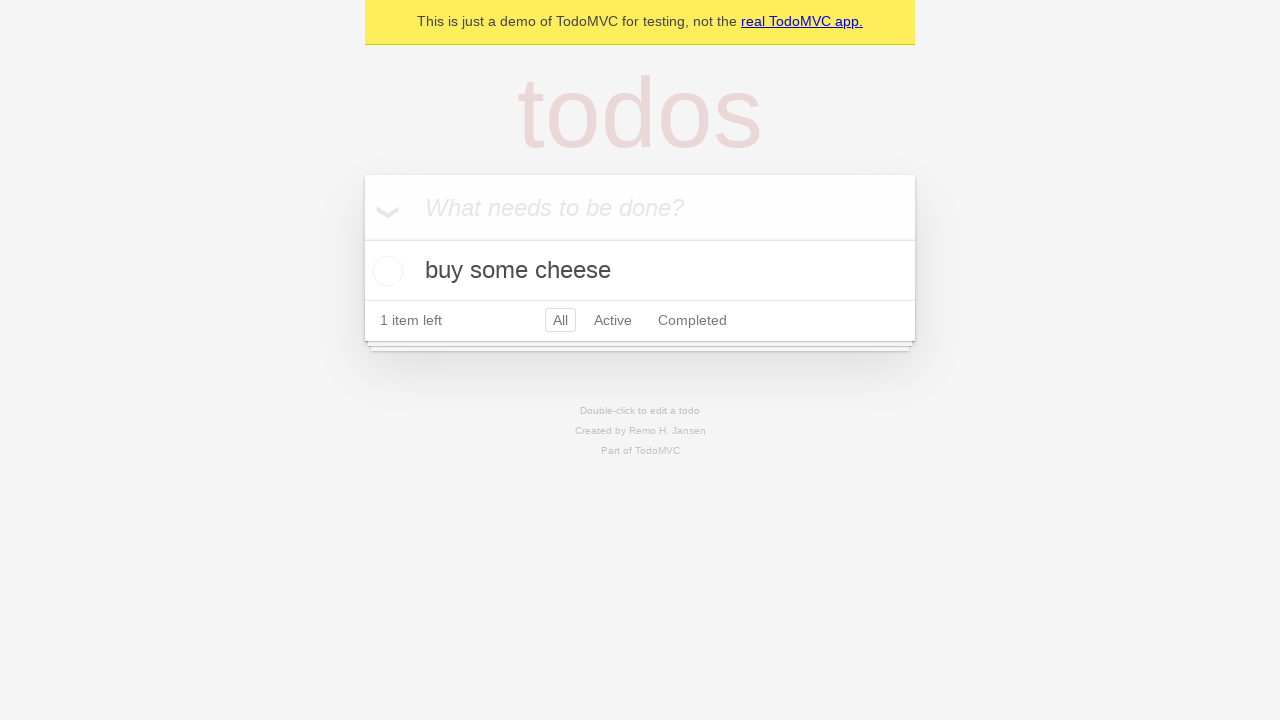

Filled input field with second todo: 'feed the cat' on internal:attr=[placeholder="What needs to be done?"i]
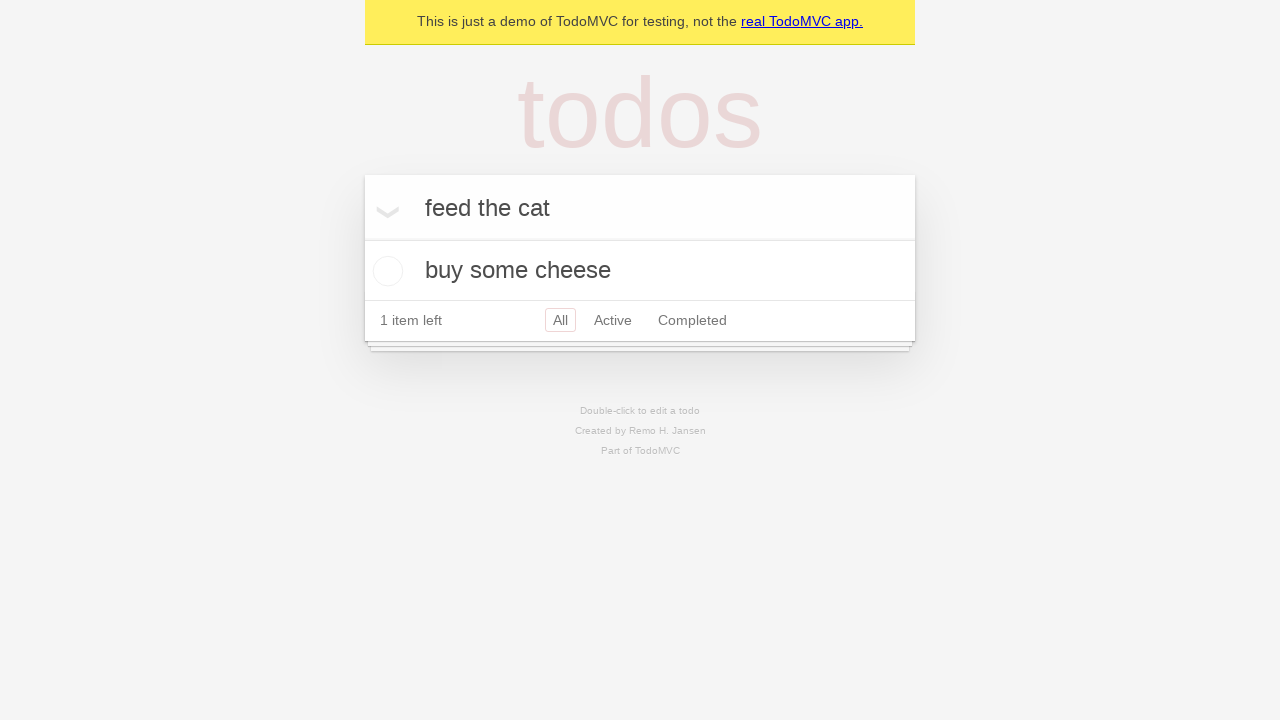

Pressed Enter to create second todo on internal:attr=[placeholder="What needs to be done?"i]
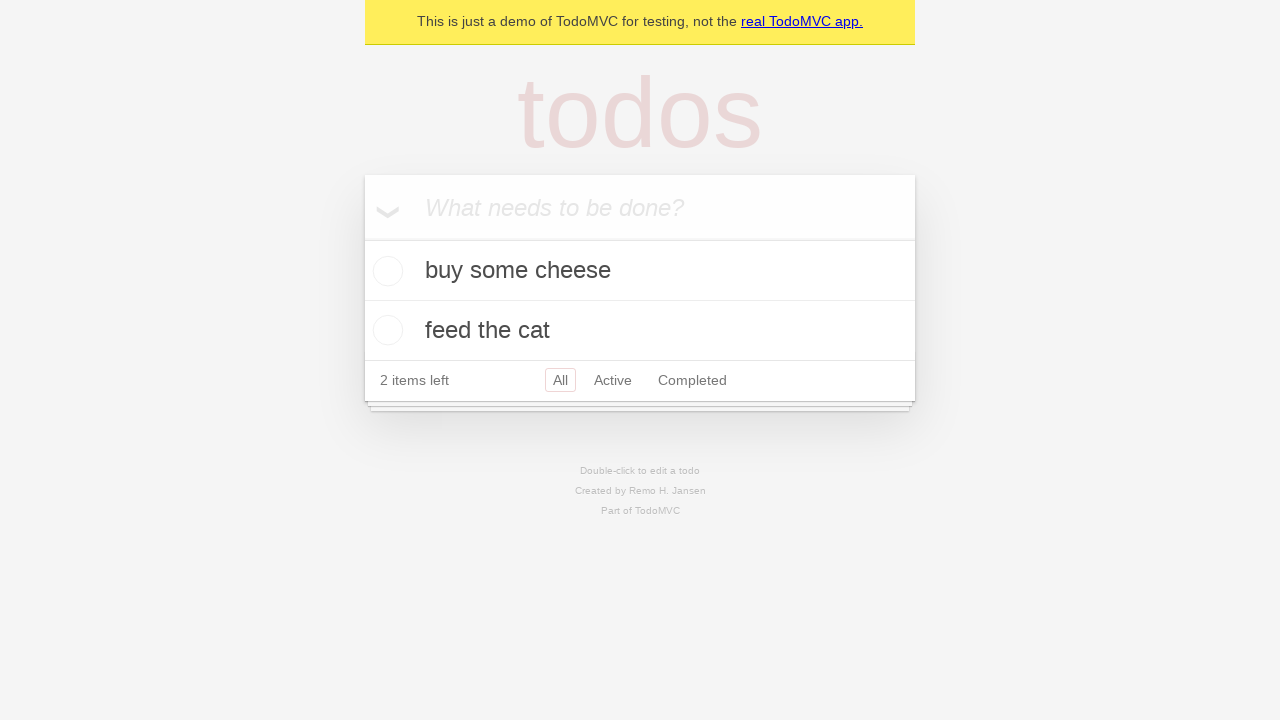

Filled input field with third todo: 'book a doctors appointment' on internal:attr=[placeholder="What needs to be done?"i]
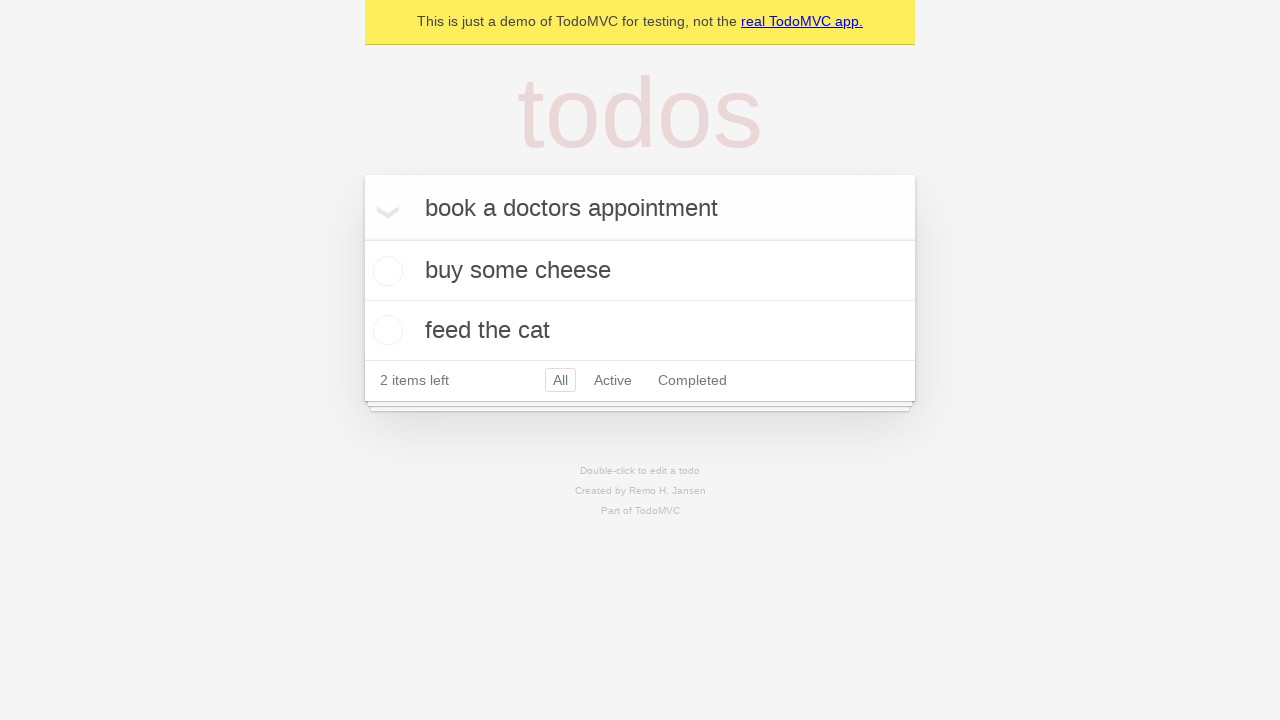

Pressed Enter to create third todo on internal:attr=[placeholder="What needs to be done?"i]
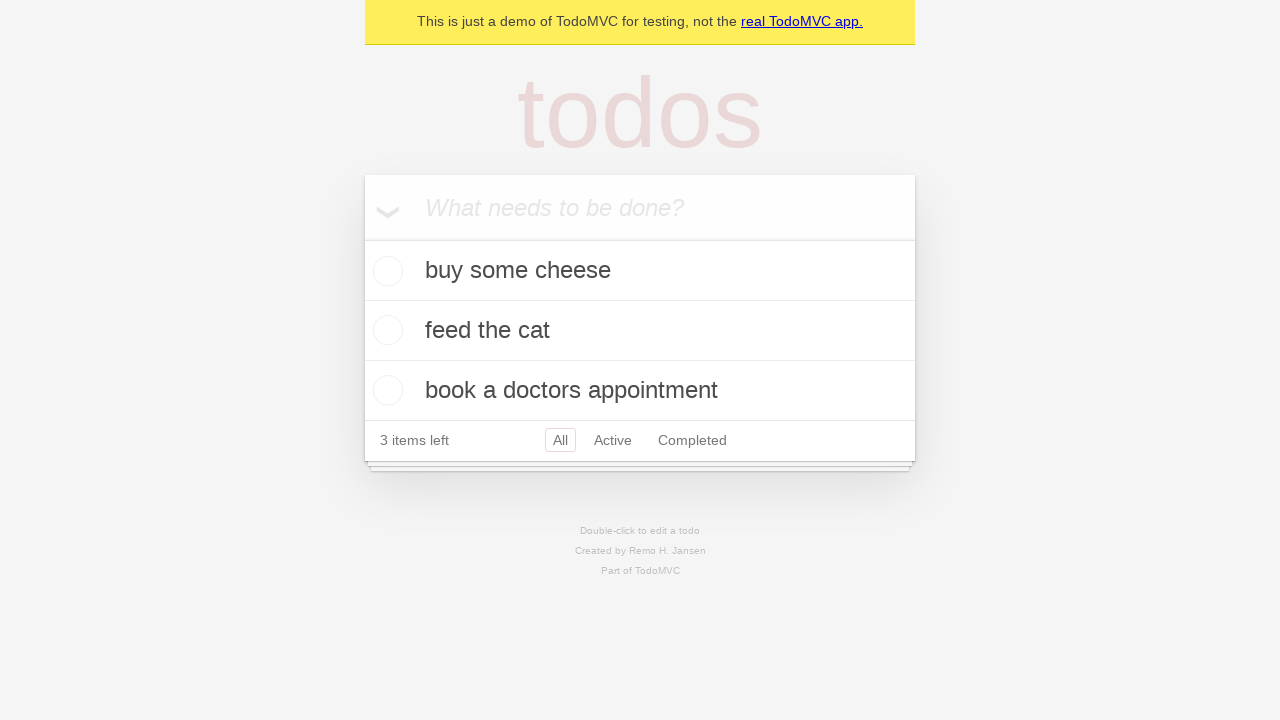

Double-clicked second todo item to enter edit mode at (640, 331) on internal:testid=[data-testid="todo-item"s] >> nth=1
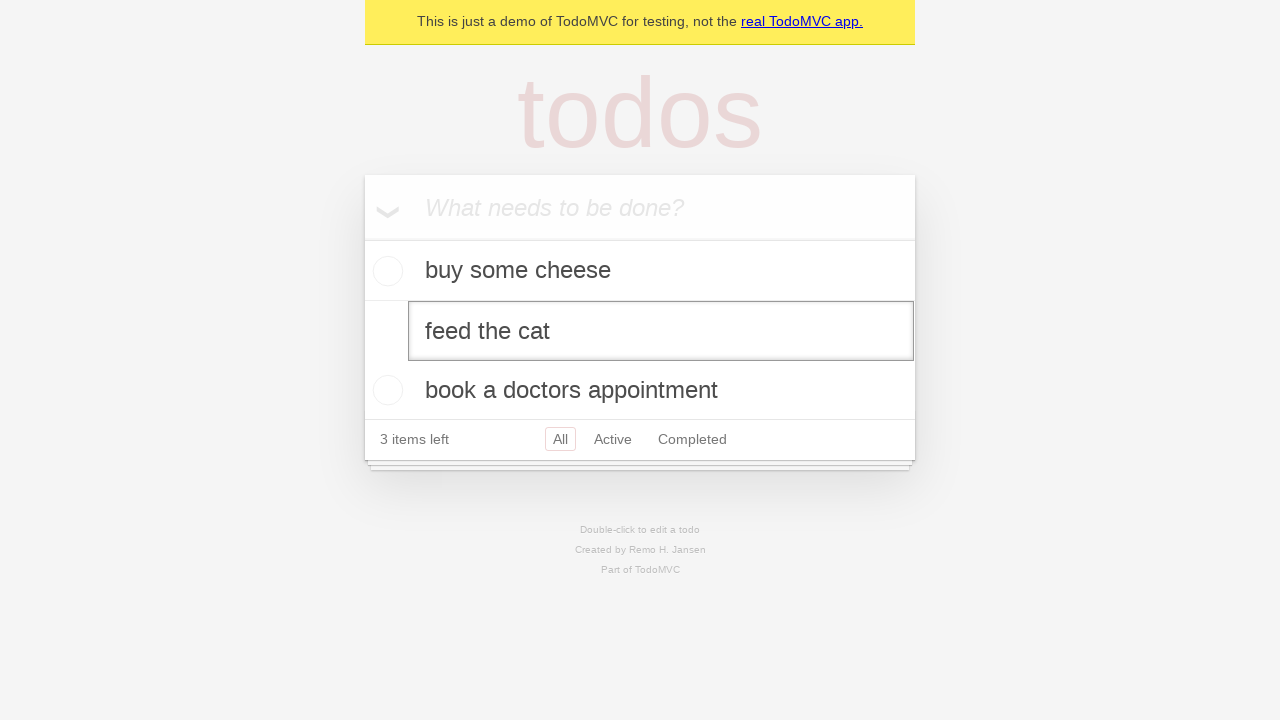

Changed todo text from 'feed the cat' to 'buy some sausages' on internal:testid=[data-testid="todo-item"s] >> nth=1 >> internal:role=textbox[nam
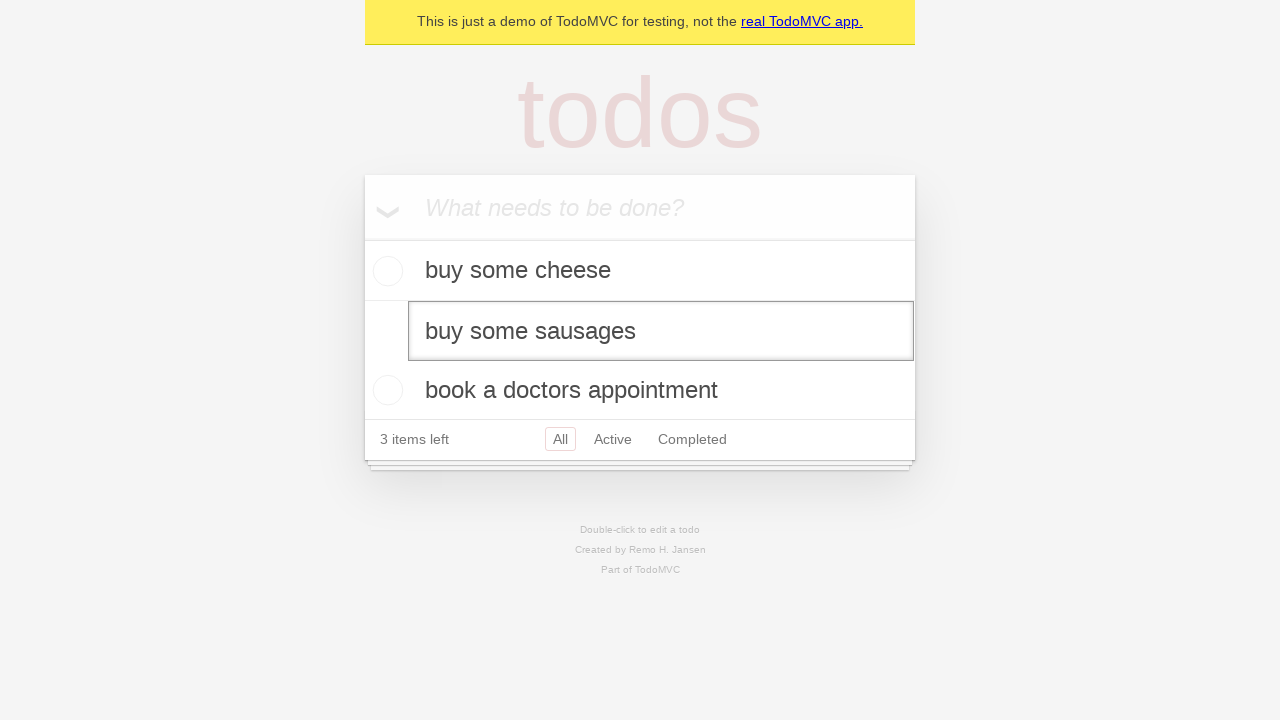

Pressed Enter to save the edited todo item on internal:testid=[data-testid="todo-item"s] >> nth=1 >> internal:role=textbox[nam
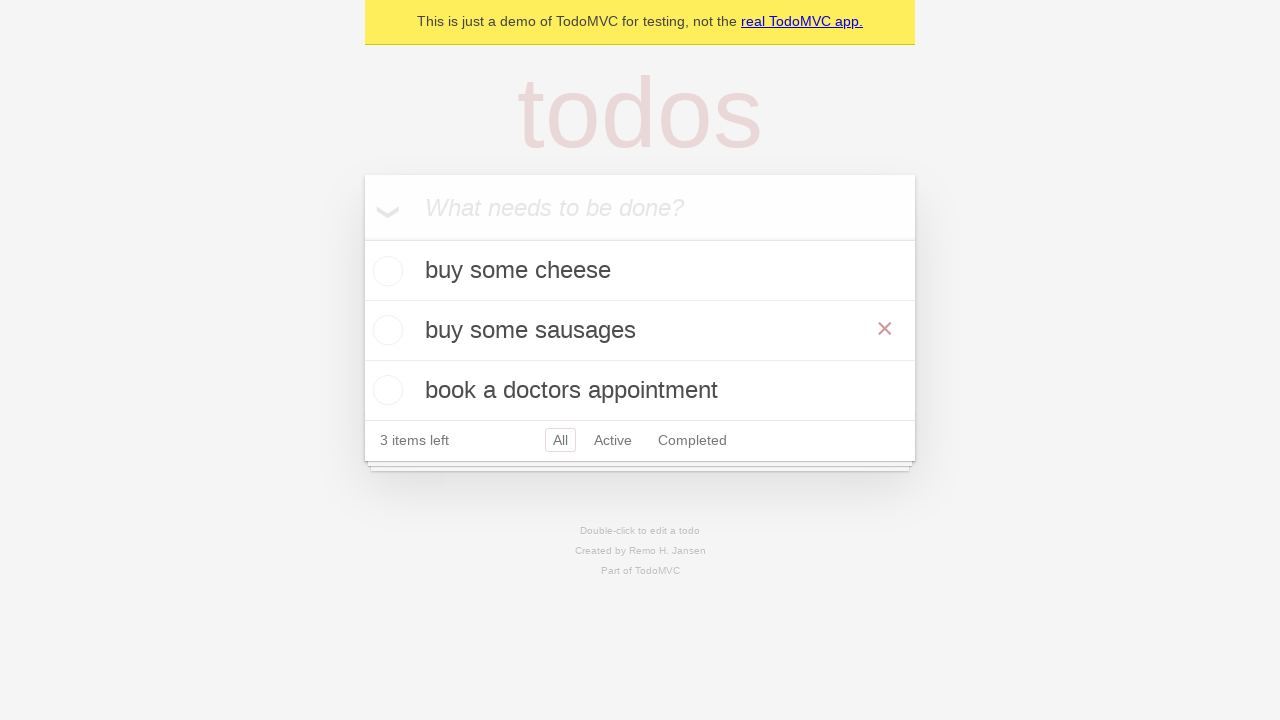

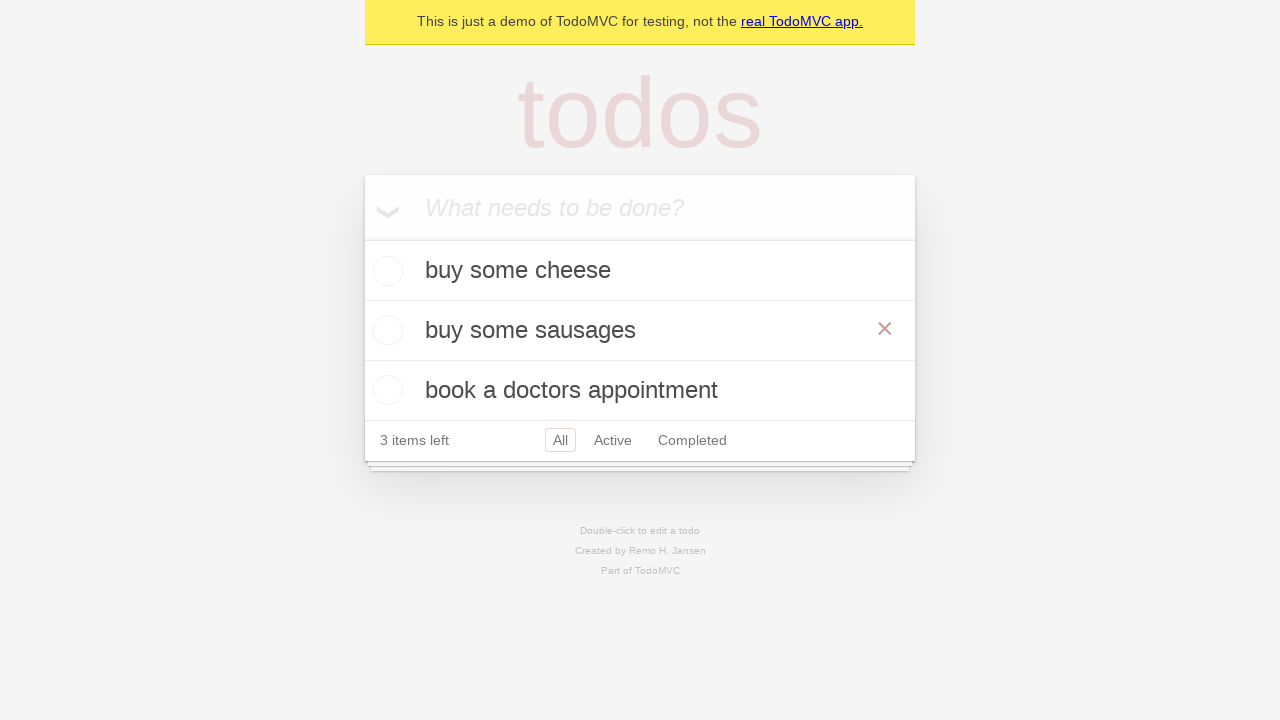